Selects "Bayan" (Female) from the gender dropdown using visible text

Starting URL: https://www.solilamba.com/hesapolustur

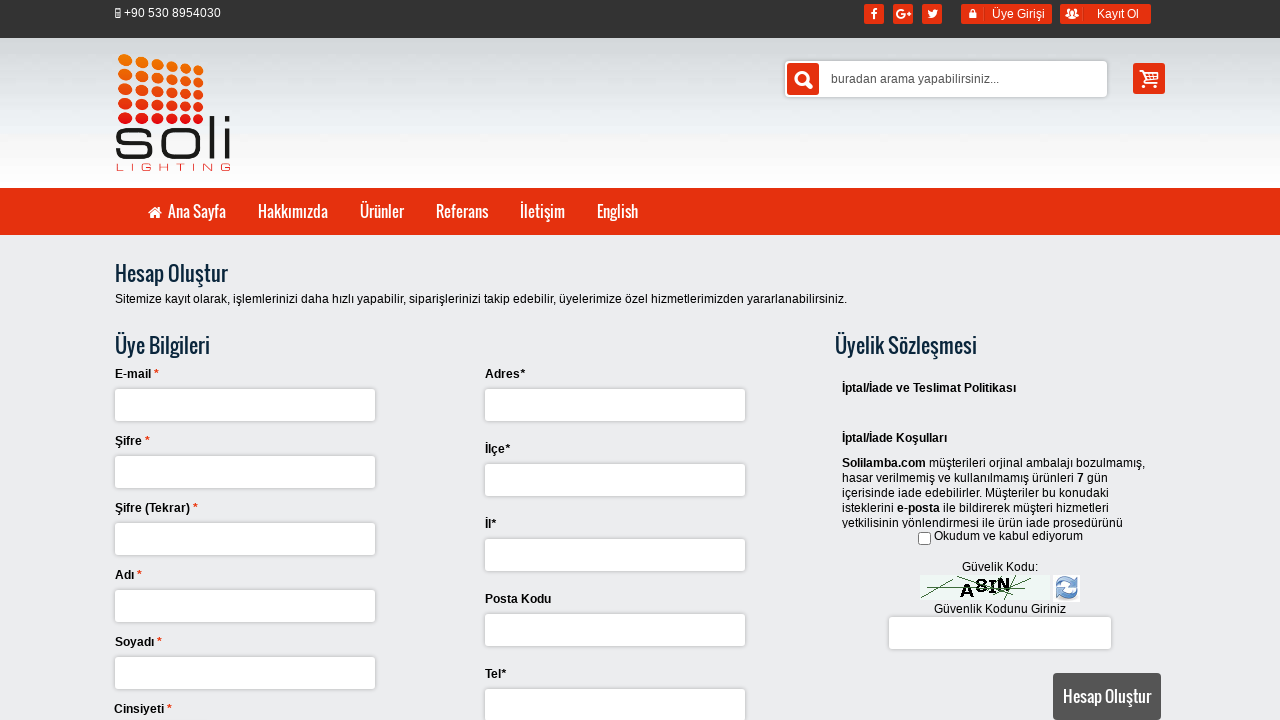

Navigated to https://www.solilamba.com/hesapolustur
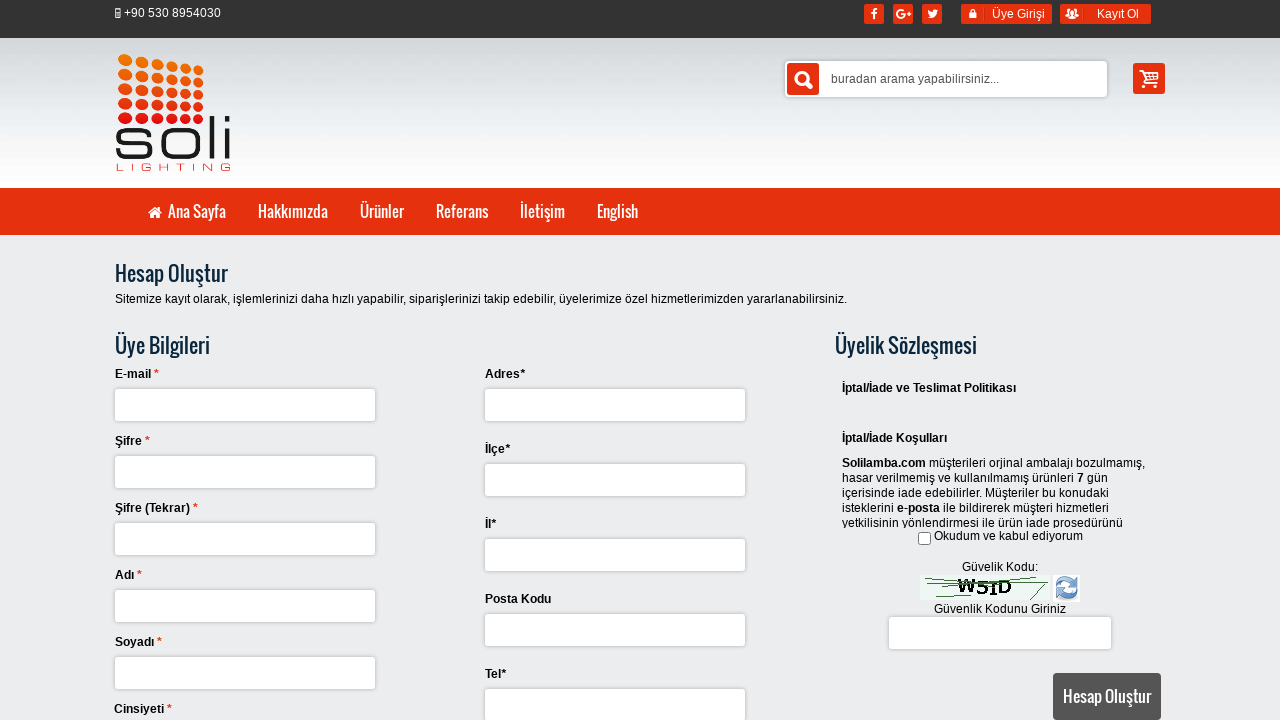

Selected 'Bayan' (Female) from the gender dropdown using visible text on #cinsiyeti
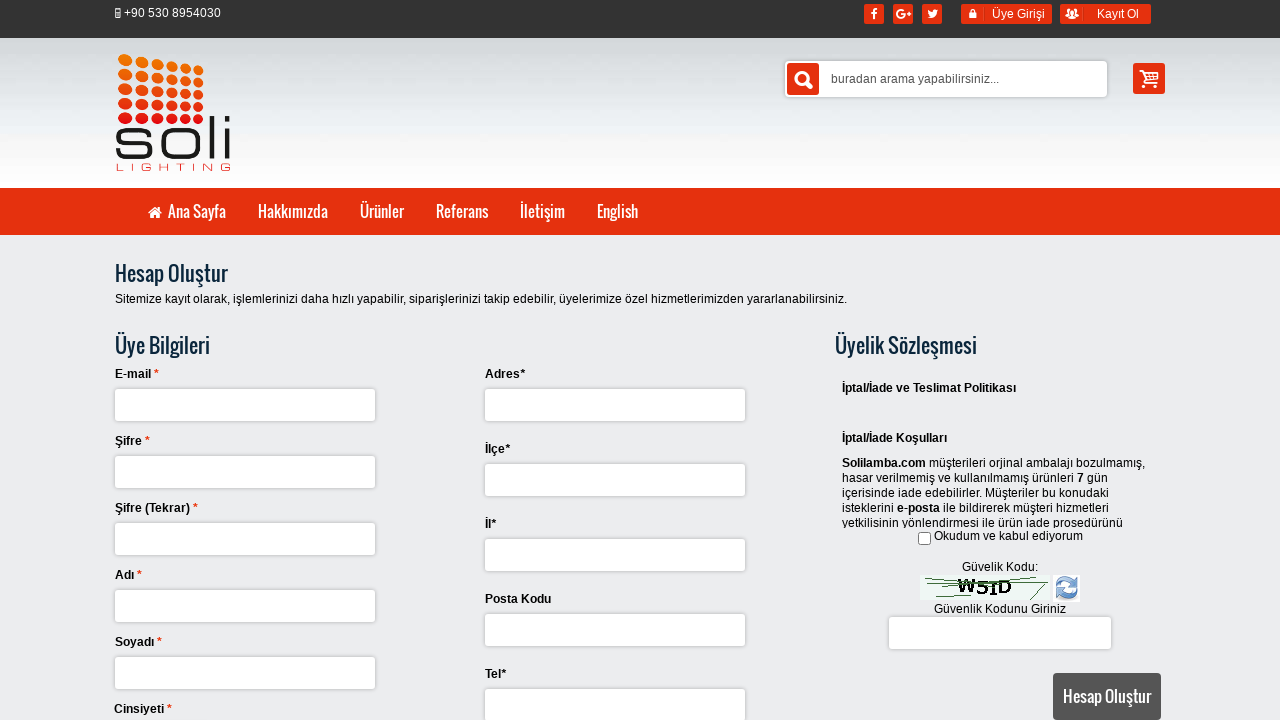

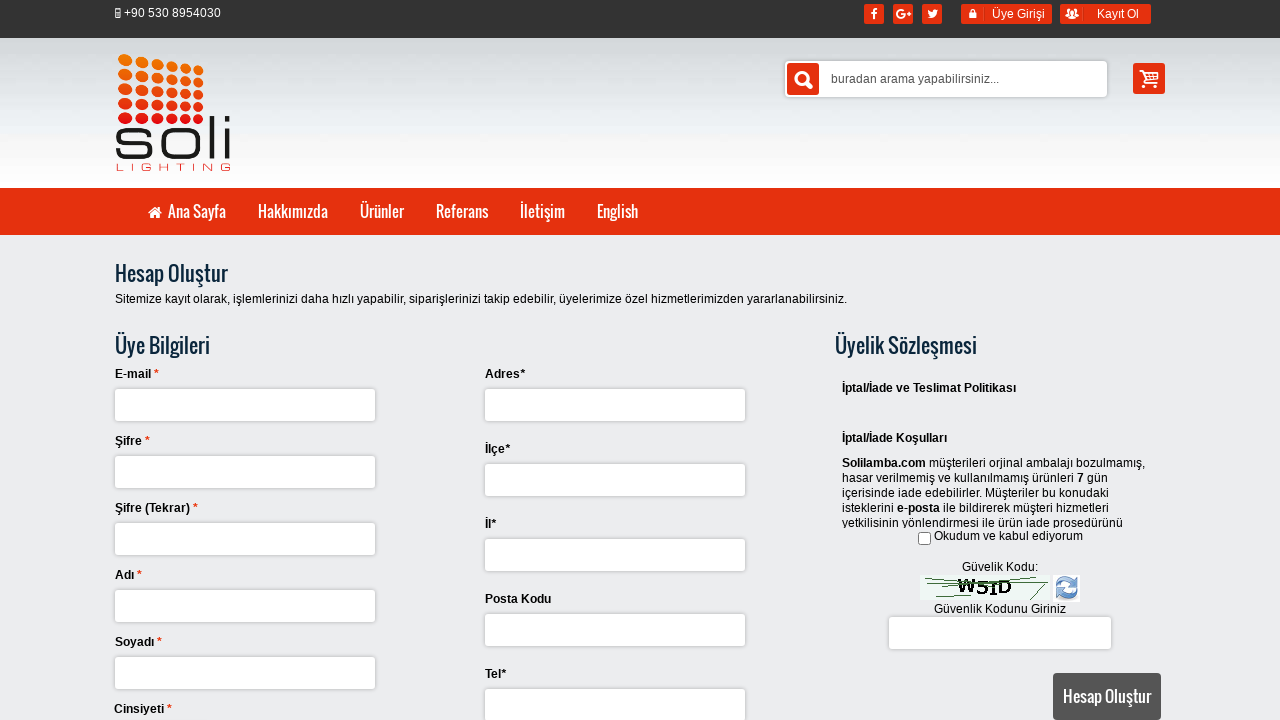